Navigates to a Selenium practice page and verifies that link elements (anchor tags) are present on the page.

Starting URL: https://www.tutorialspoint.com/selenium/practice/selenium_automation_practice.php

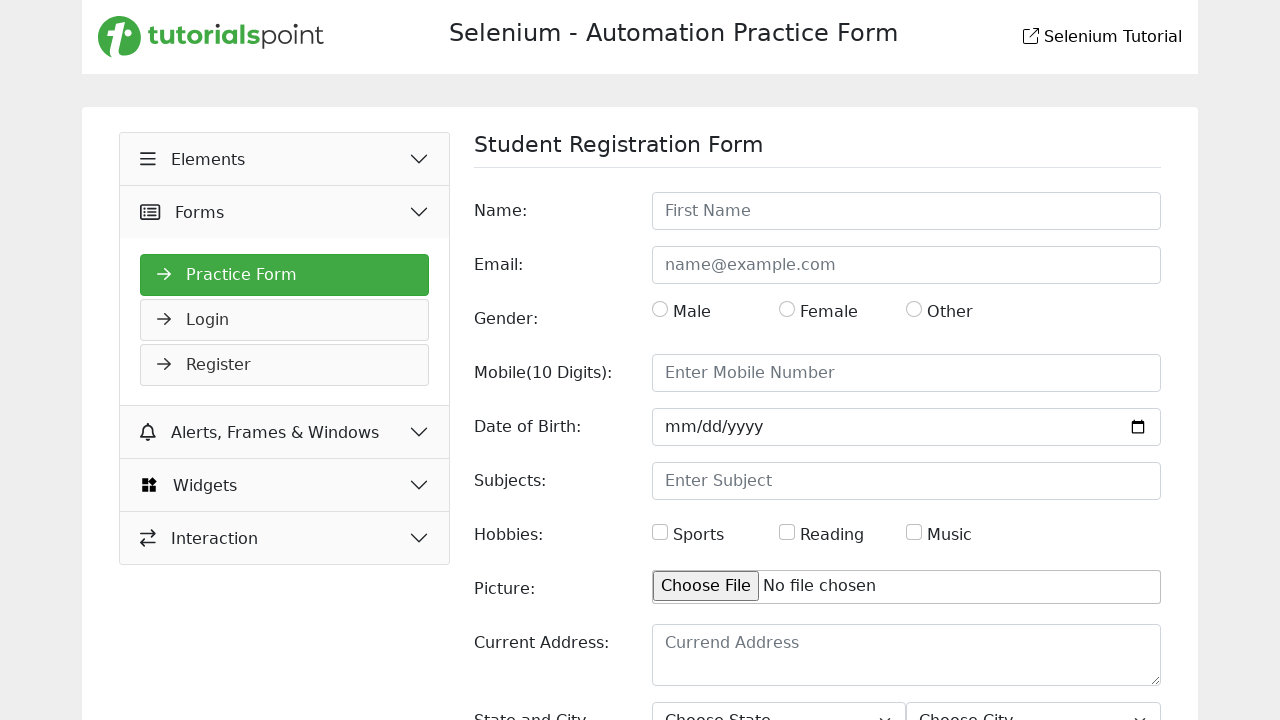

Navigated to Selenium practice page
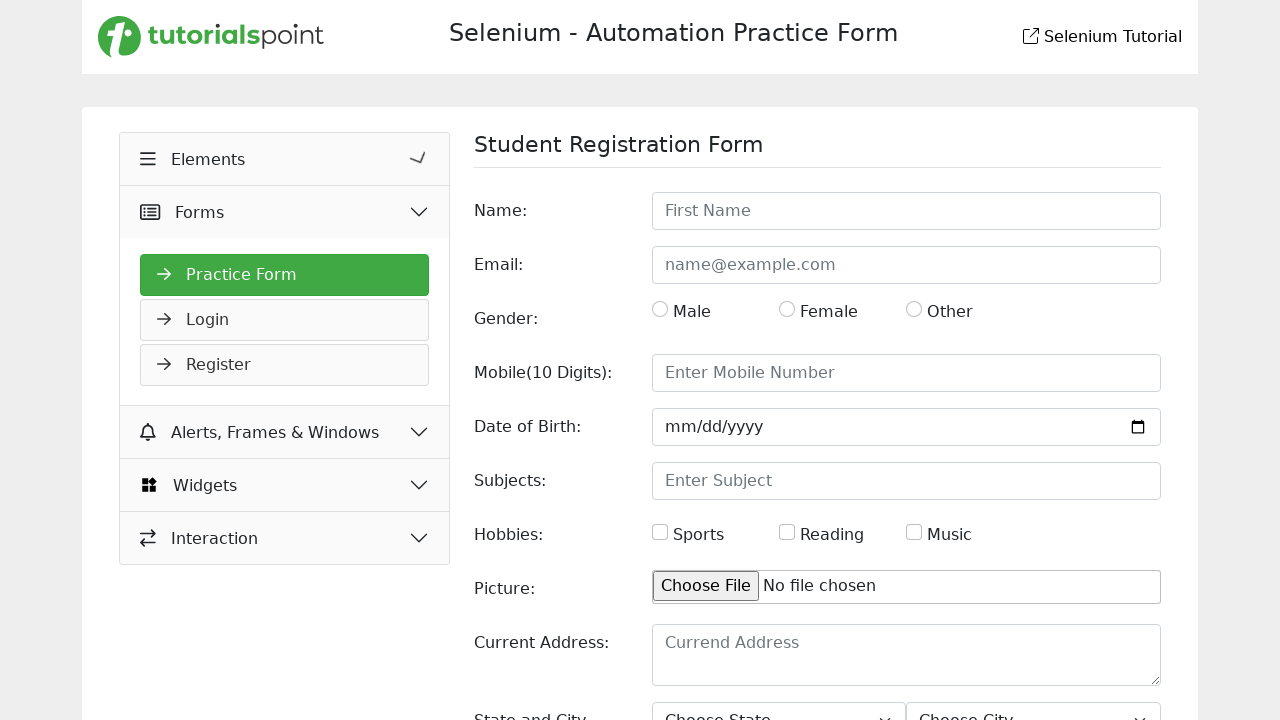

Page fully loaded
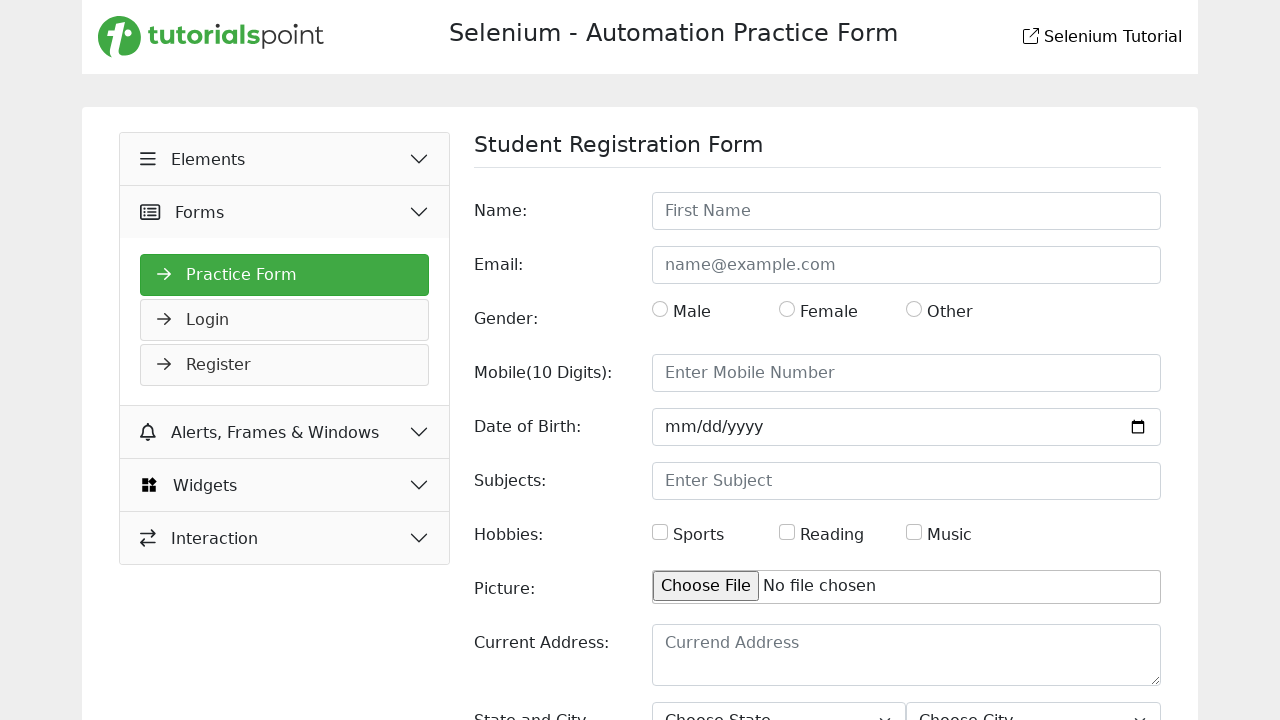

Waited for anchor tag elements to be present
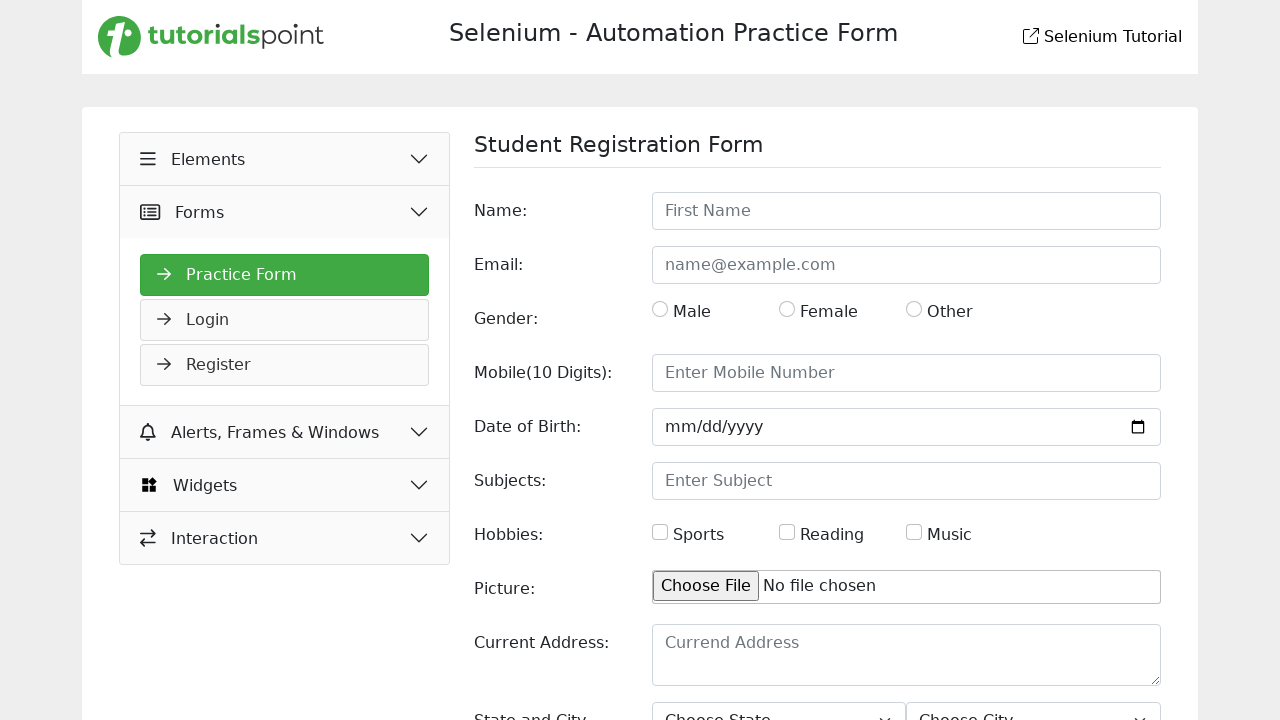

Retrieved all anchor elements from the page
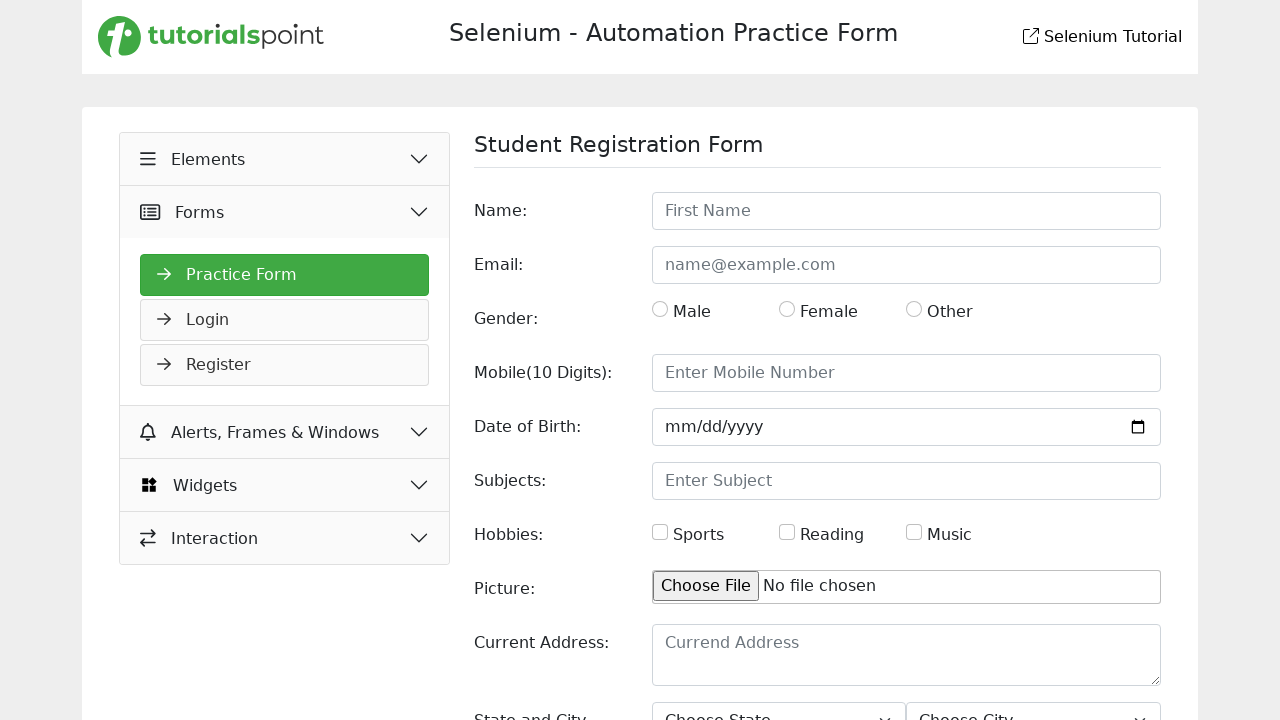

Verified that 36 link elements are present on the page
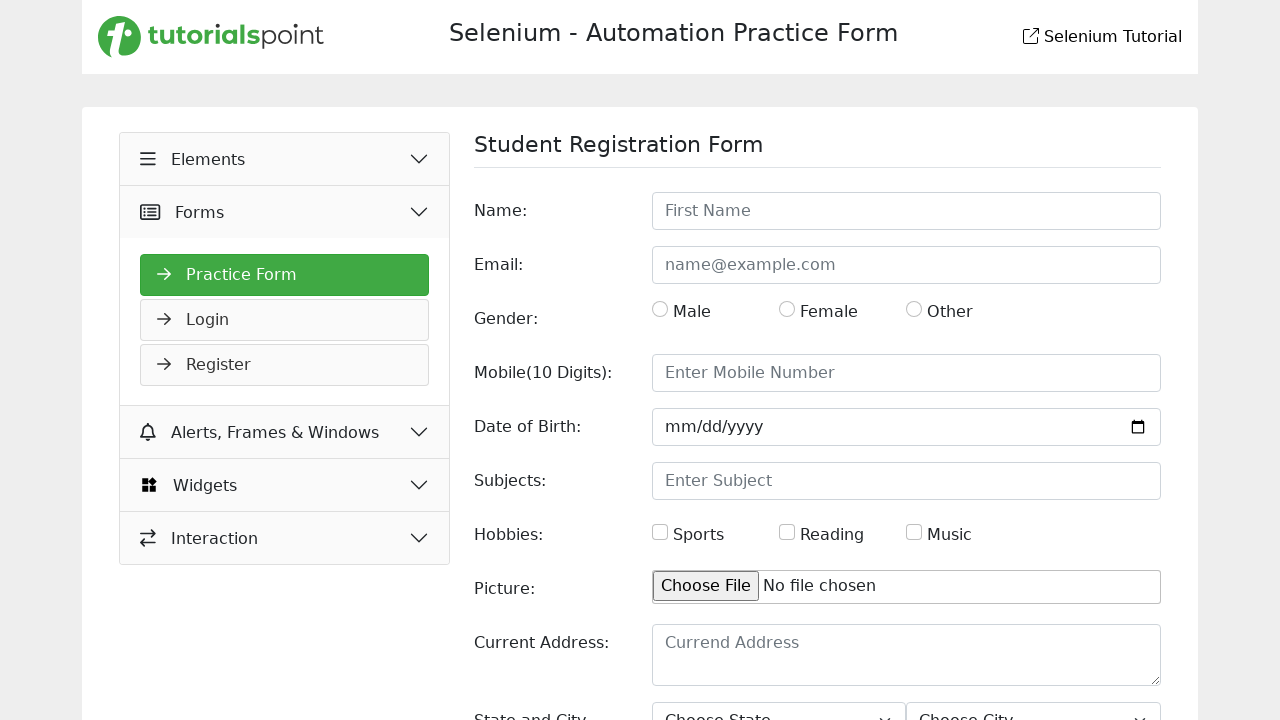

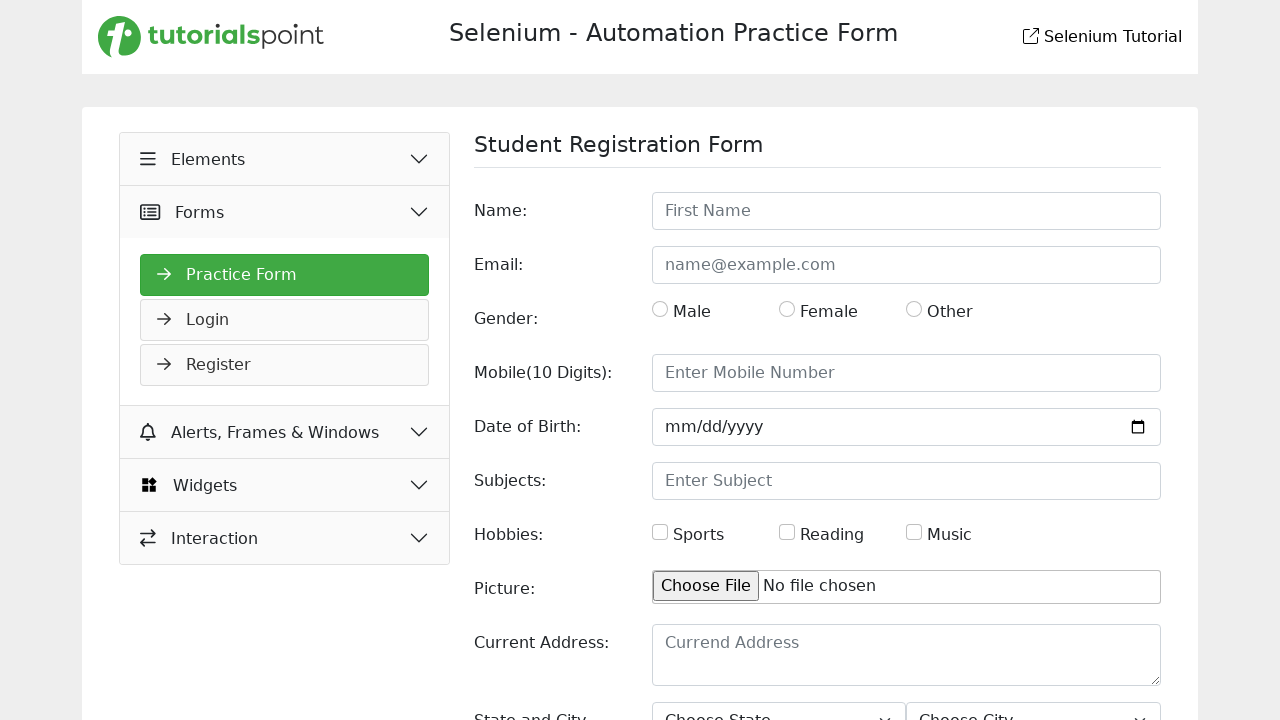